Tests checkbox functionality by locating two checkboxes and clicking them if they are not already selected

Starting URL: https://the-internet.herokuapp.com/checkboxes

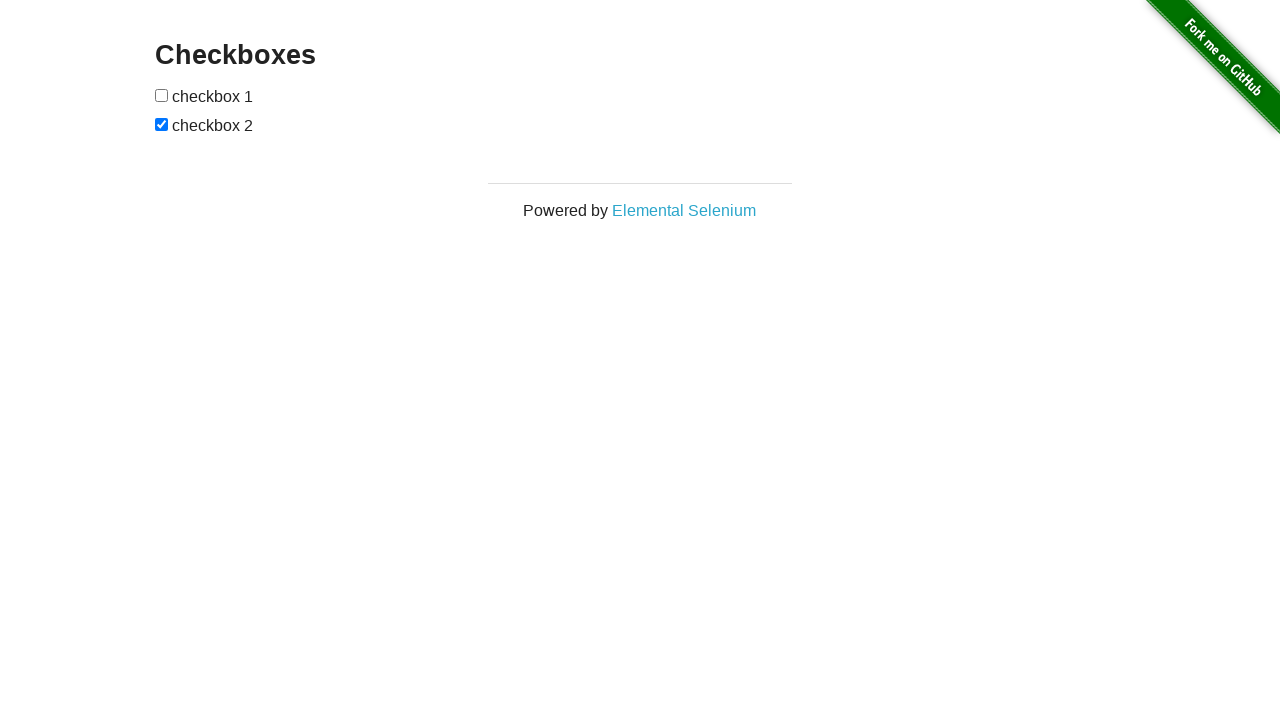

Located first checkbox element
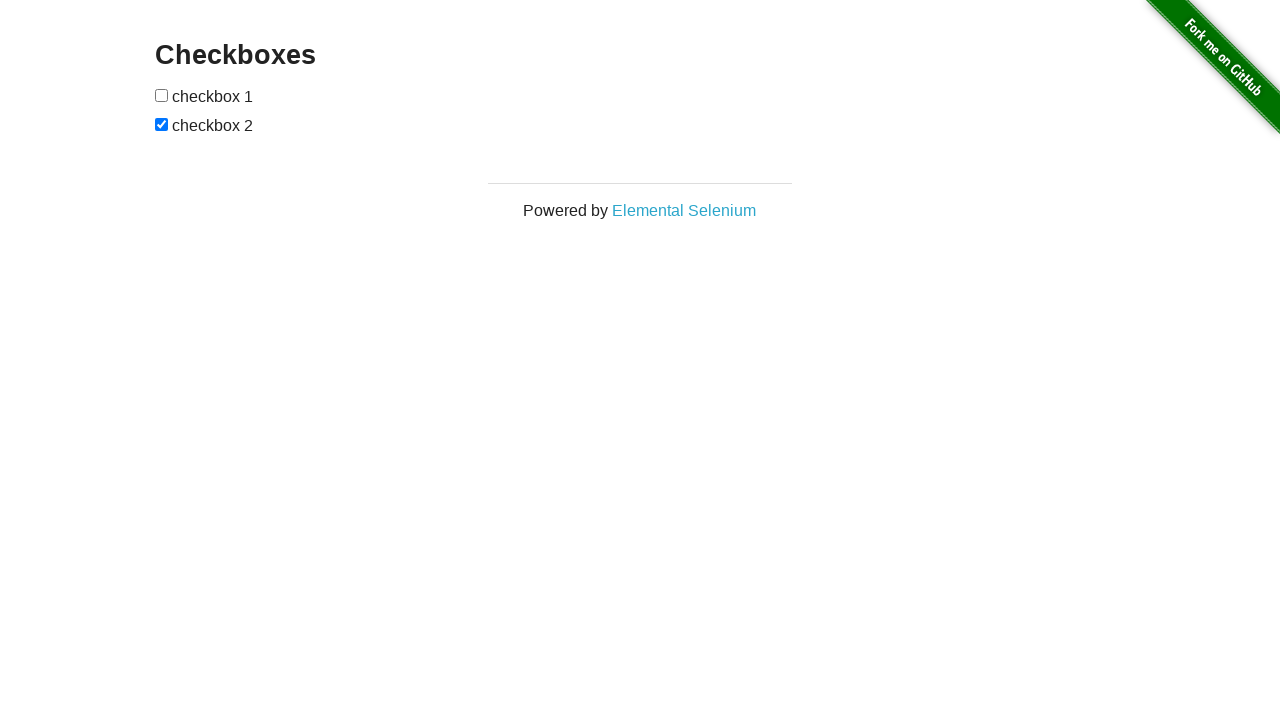

Located second checkbox element
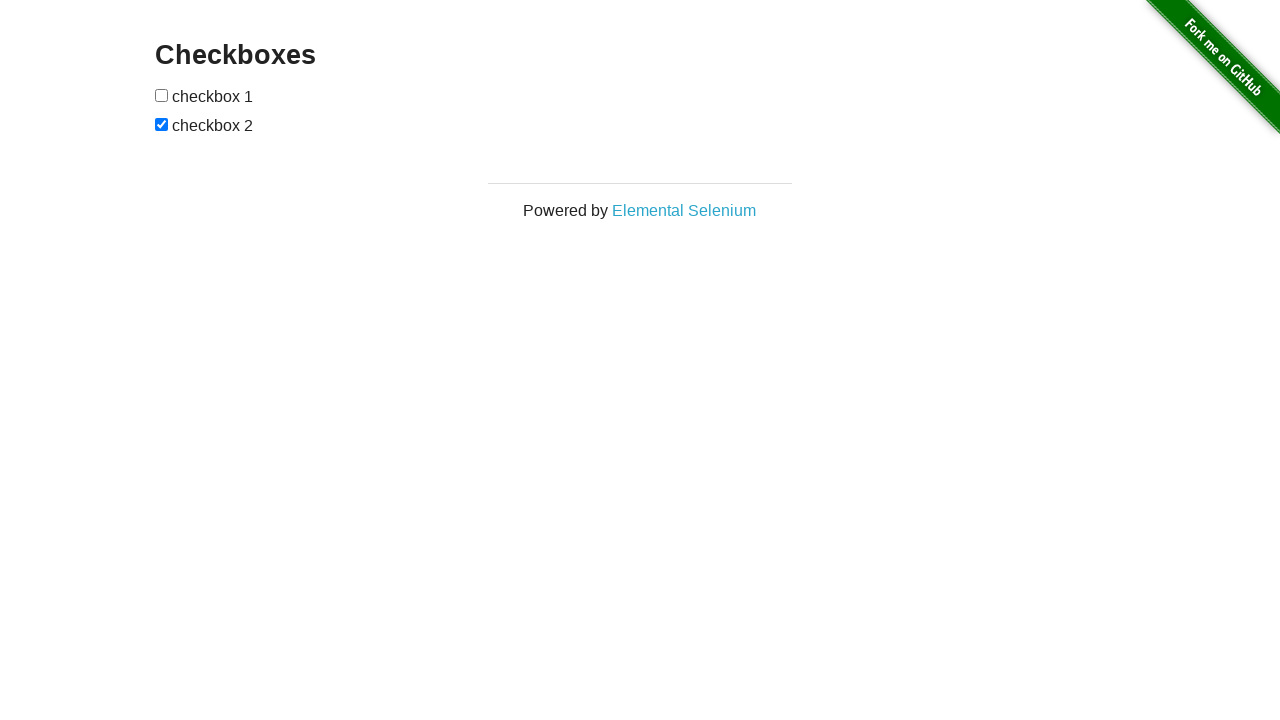

Checked if first checkbox is selected
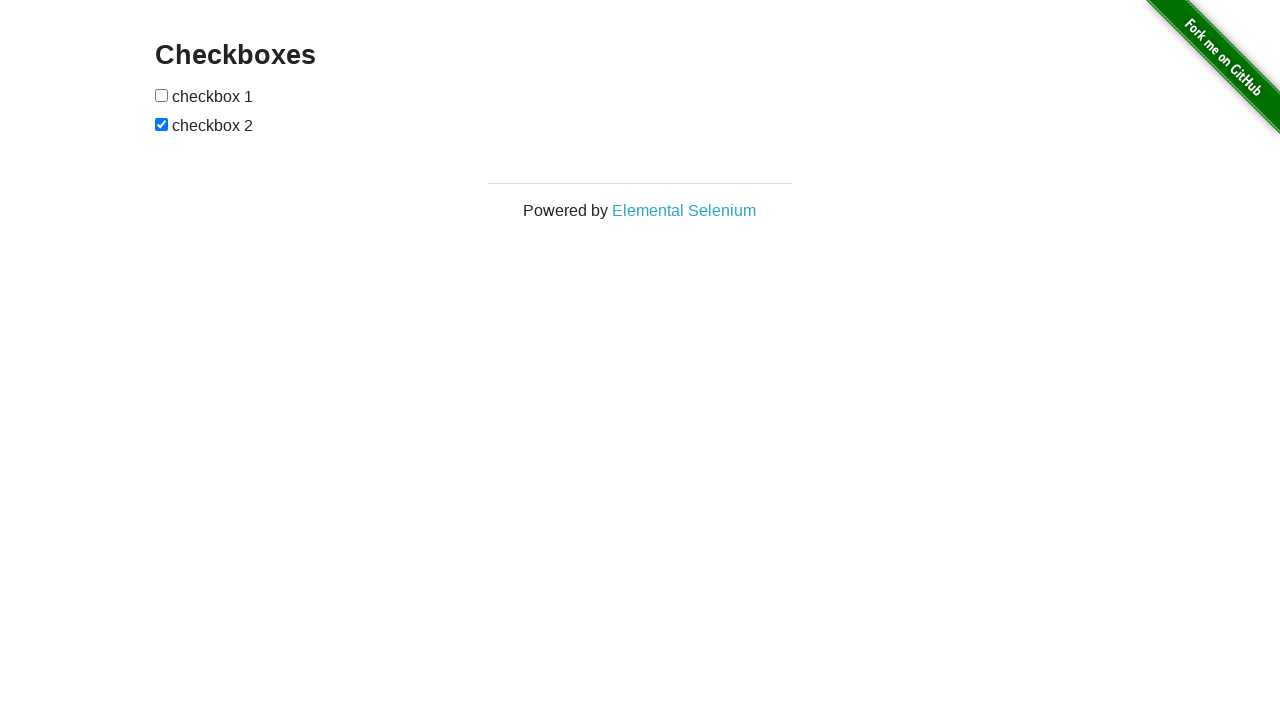

Clicked first checkbox to select it at (162, 95) on (//*[@type='checkbox'])[1]
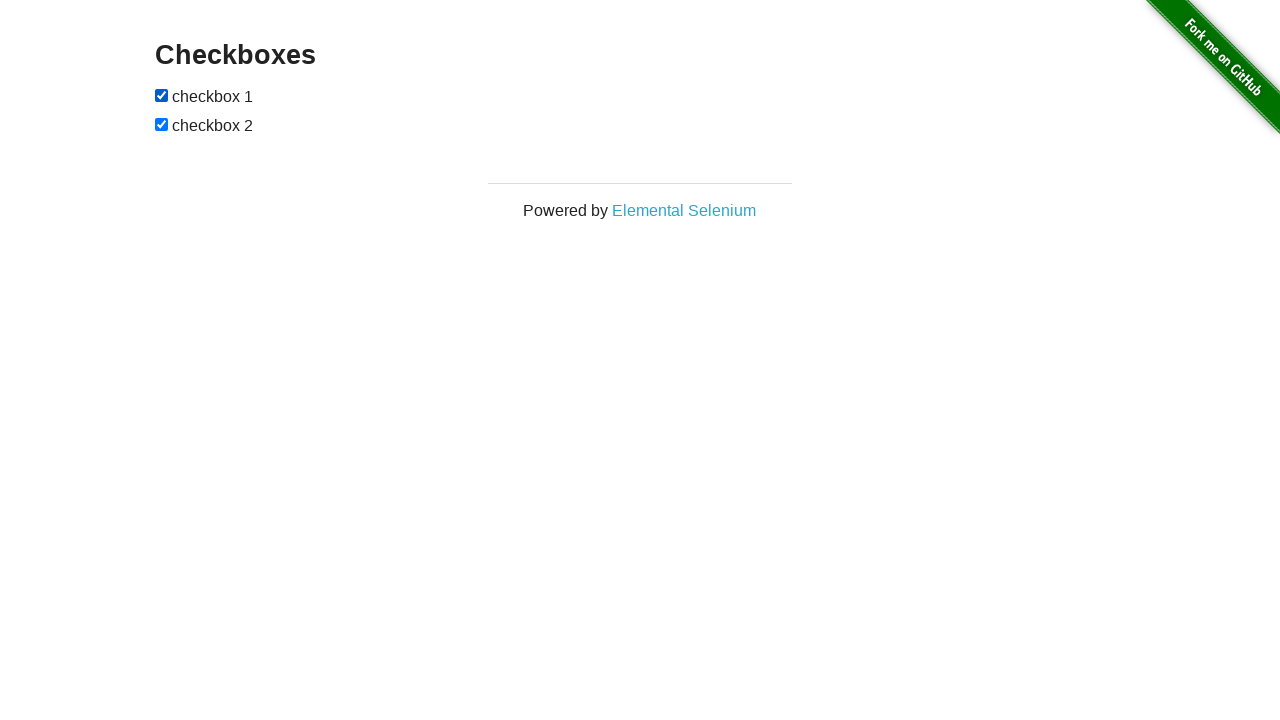

Second checkbox is already selected
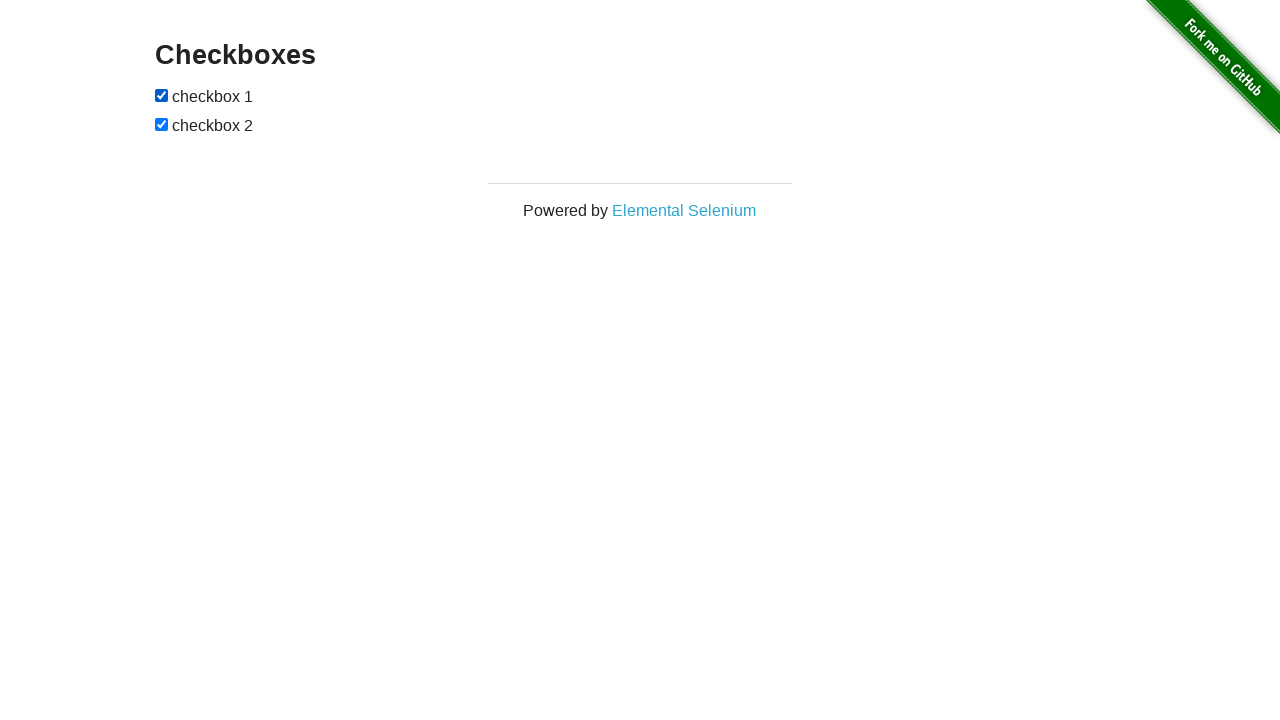

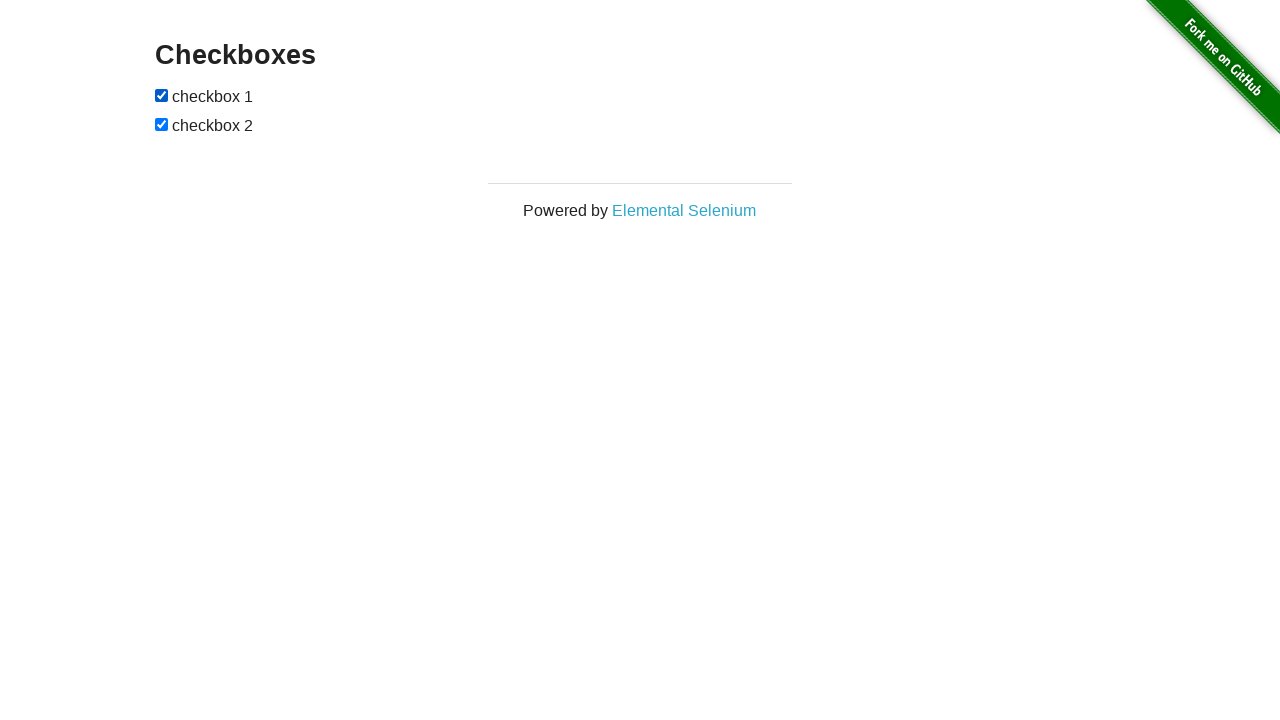